Tests the forgot password link on the OrangeHRM login page by clicking it and then clicking cancel to verify it returns to the login page.

Starting URL: https://opensource-demo.orangehrmlive.com/web/index.php/auth/login

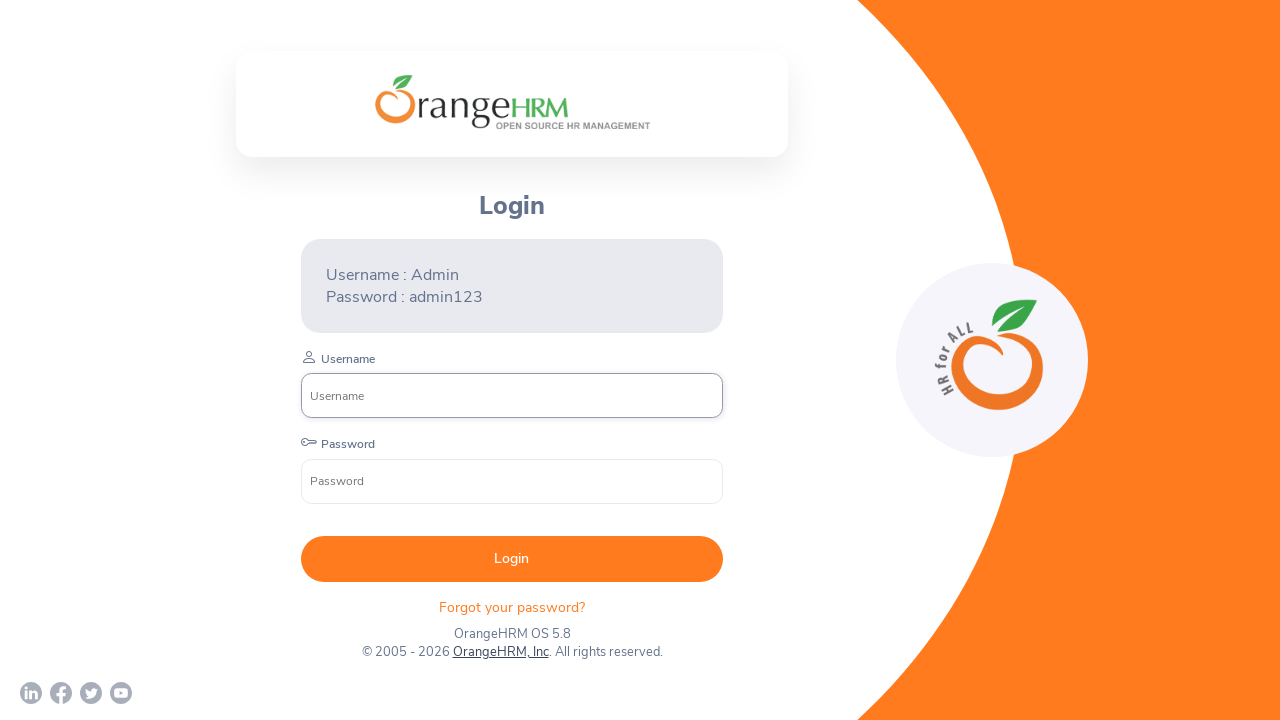

Clicked 'Forgot your password?' link on login page at (512, 607) on xpath=//div[@class='orangehrm-login-forgot']/p
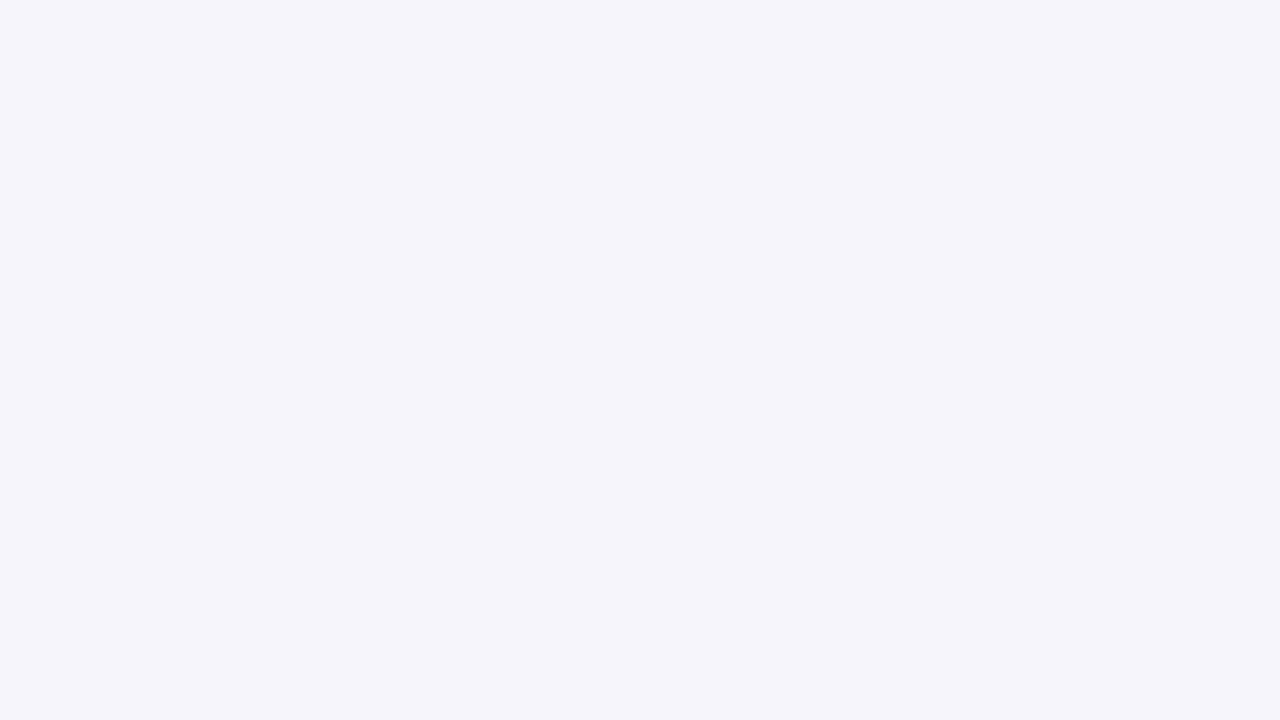

Forgot password page loaded successfully
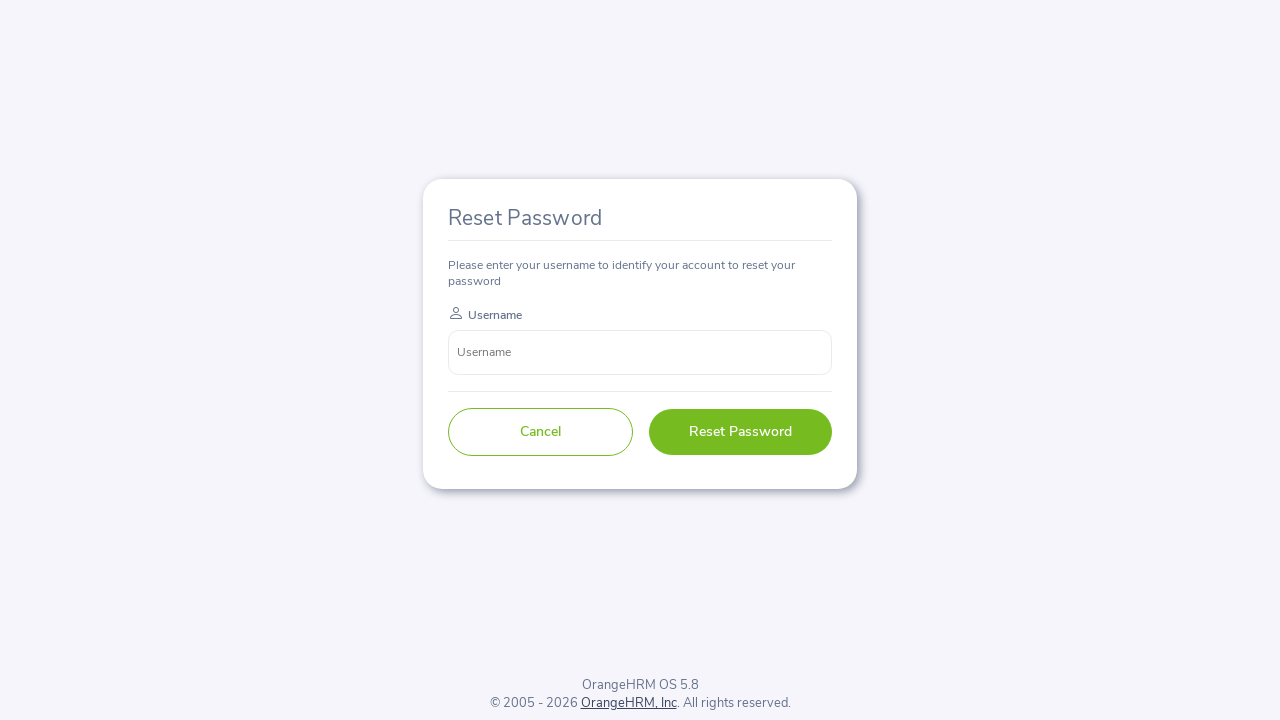

Clicked cancel button on forgot password page at (540, 432) on button
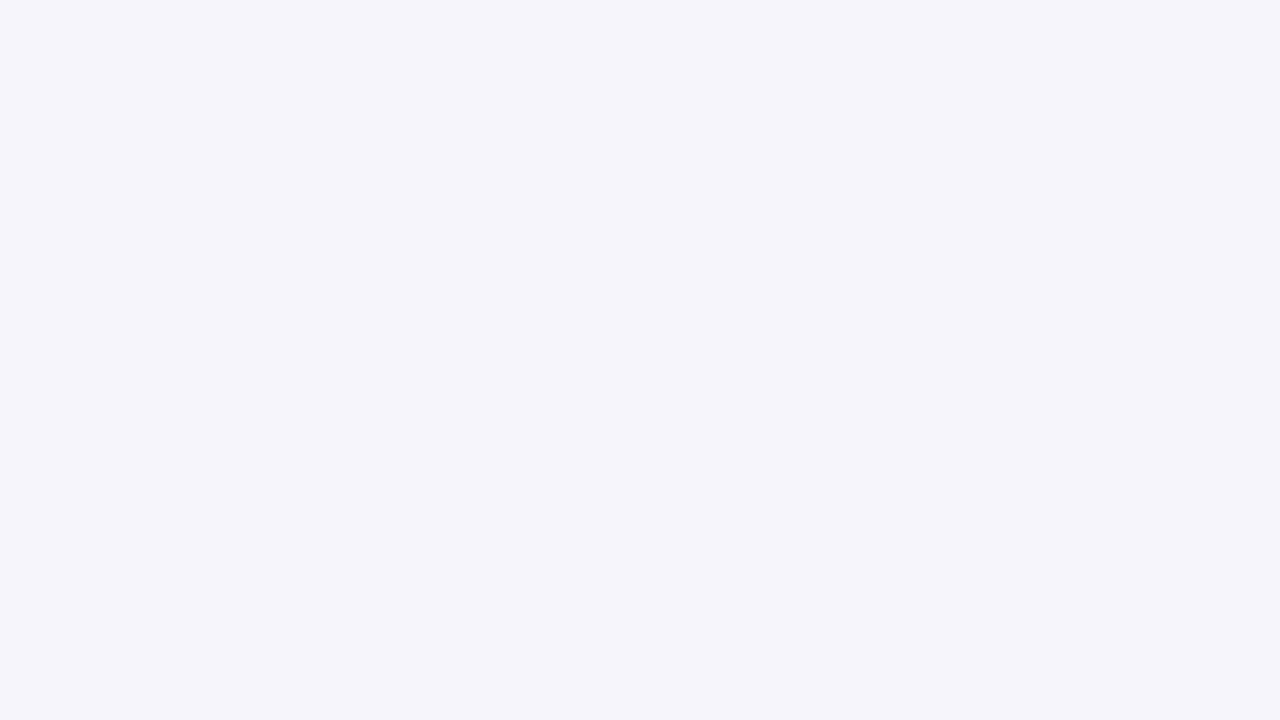

Navigated back to OrangeHRM login page
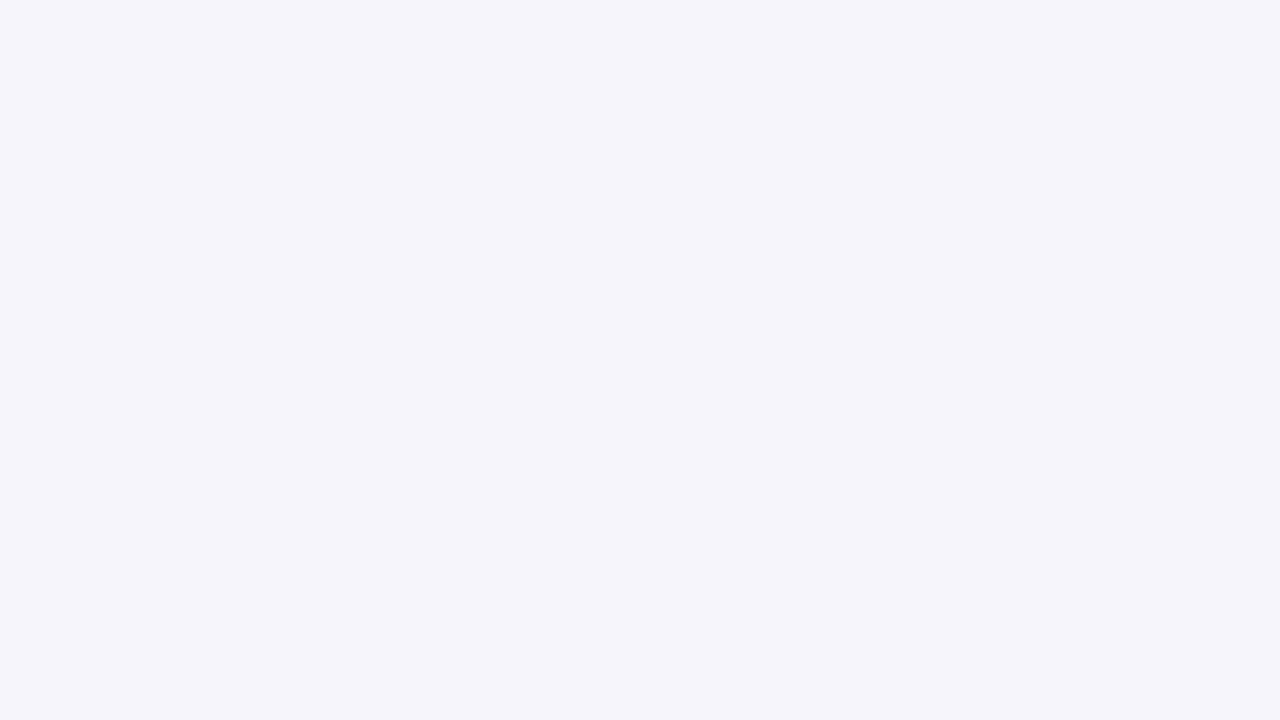

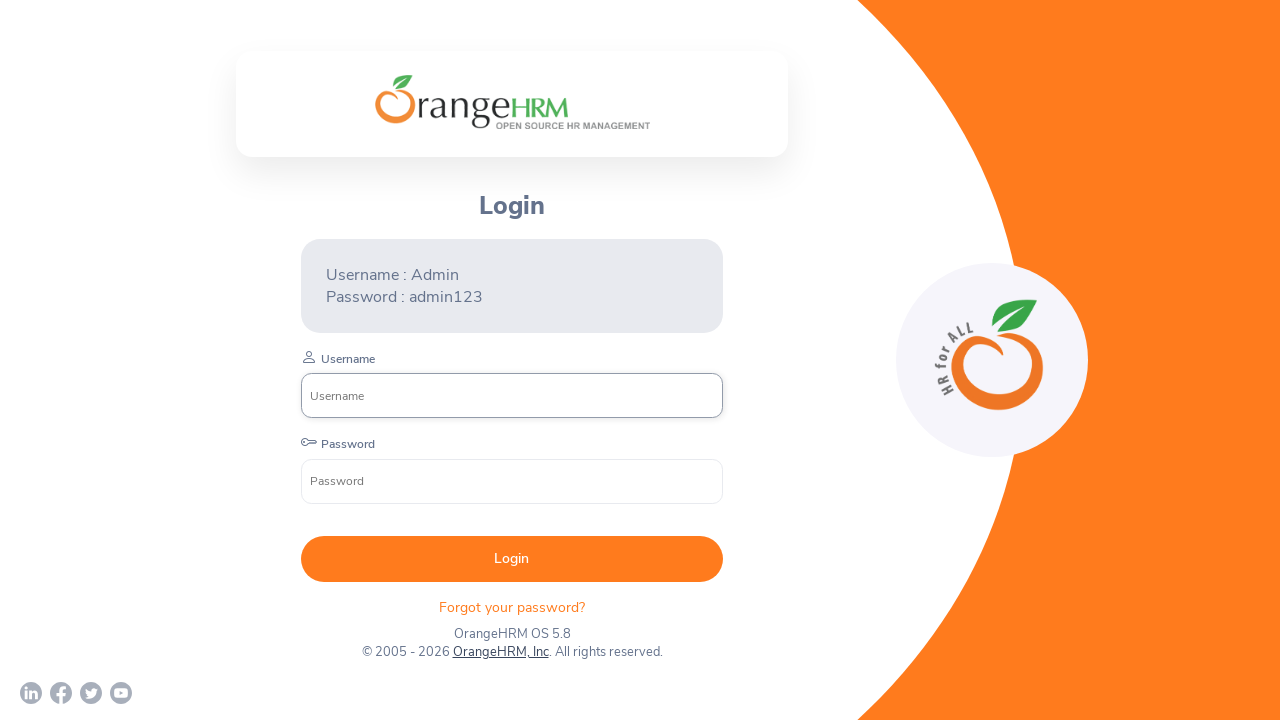